Navigates to YopMail home page and clicks the random address generator button to access the email generator feature

Starting URL: https://yopmail.com/en

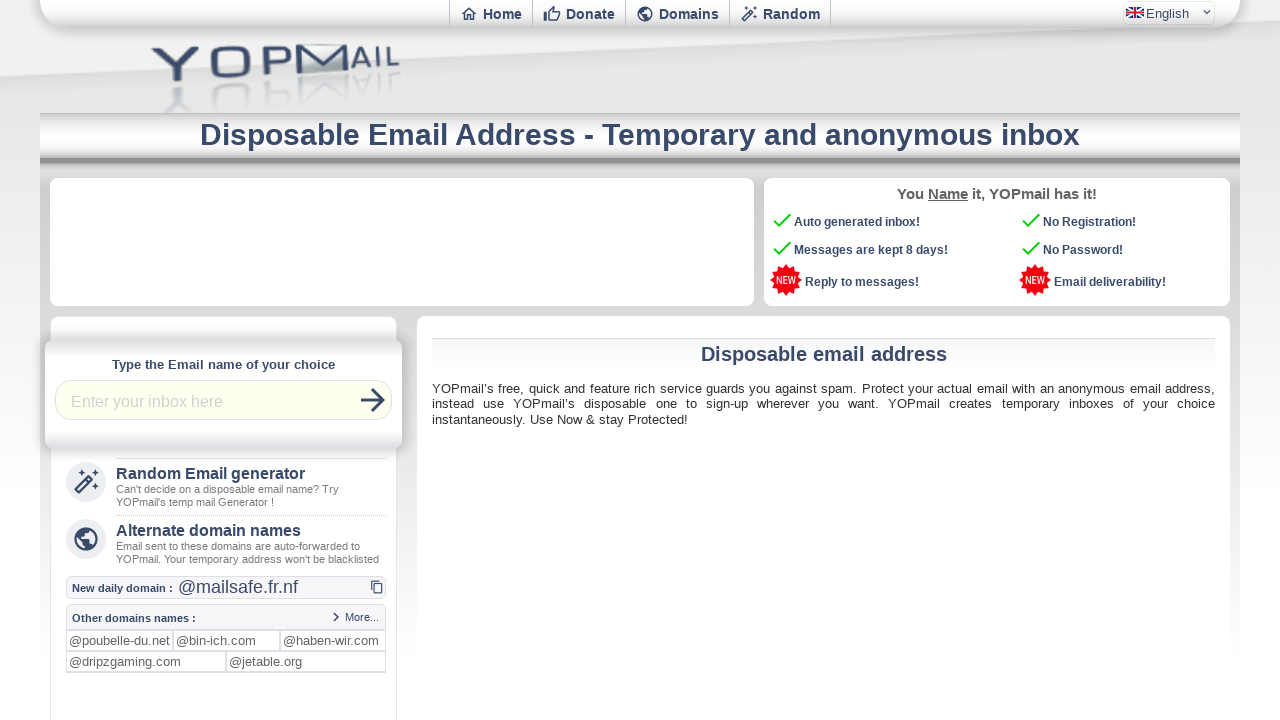

Clicked the random address generator button to access email generator feature at (224, 486) on xpath=//main//a[@href='email-generator']
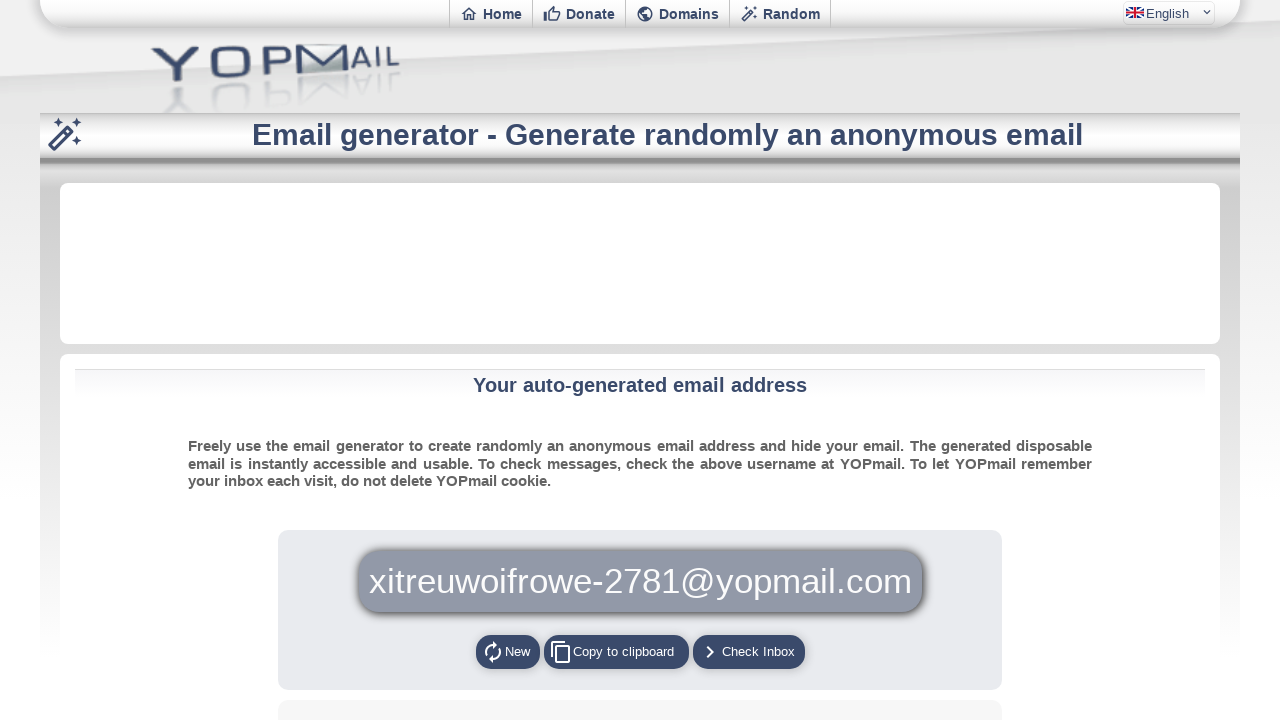

Email generator page loaded with Check Inbox button visible
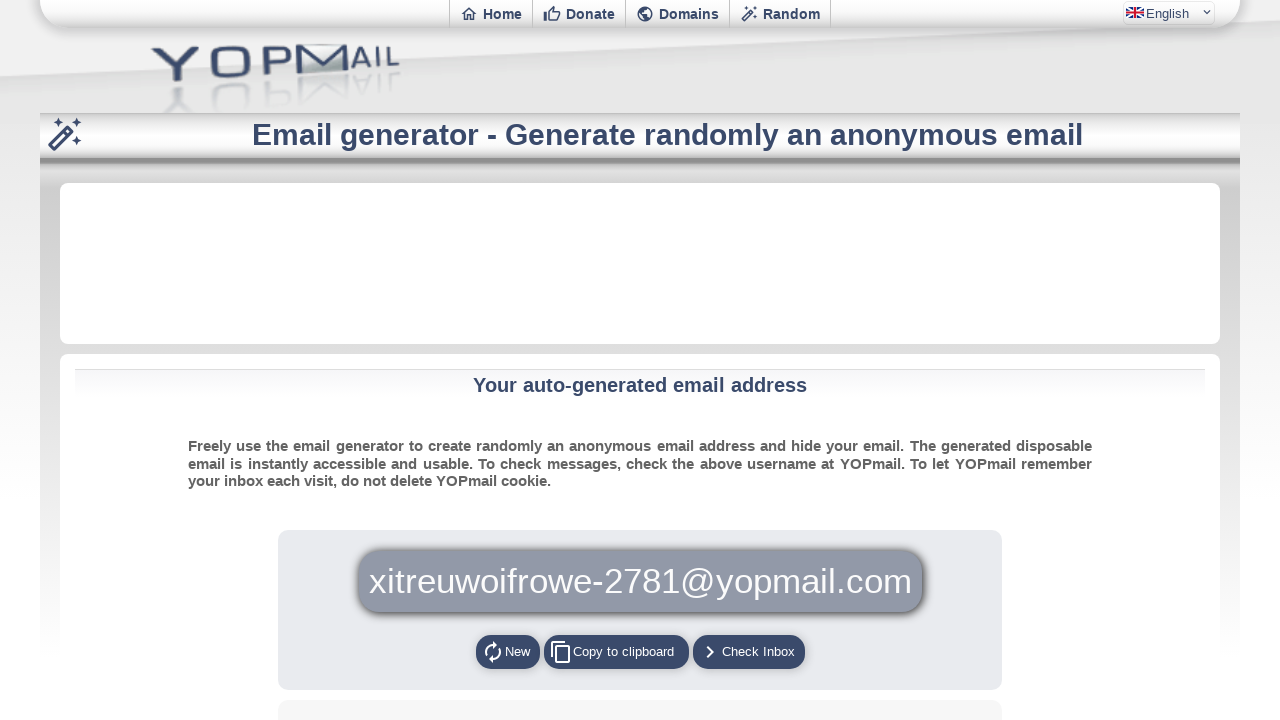

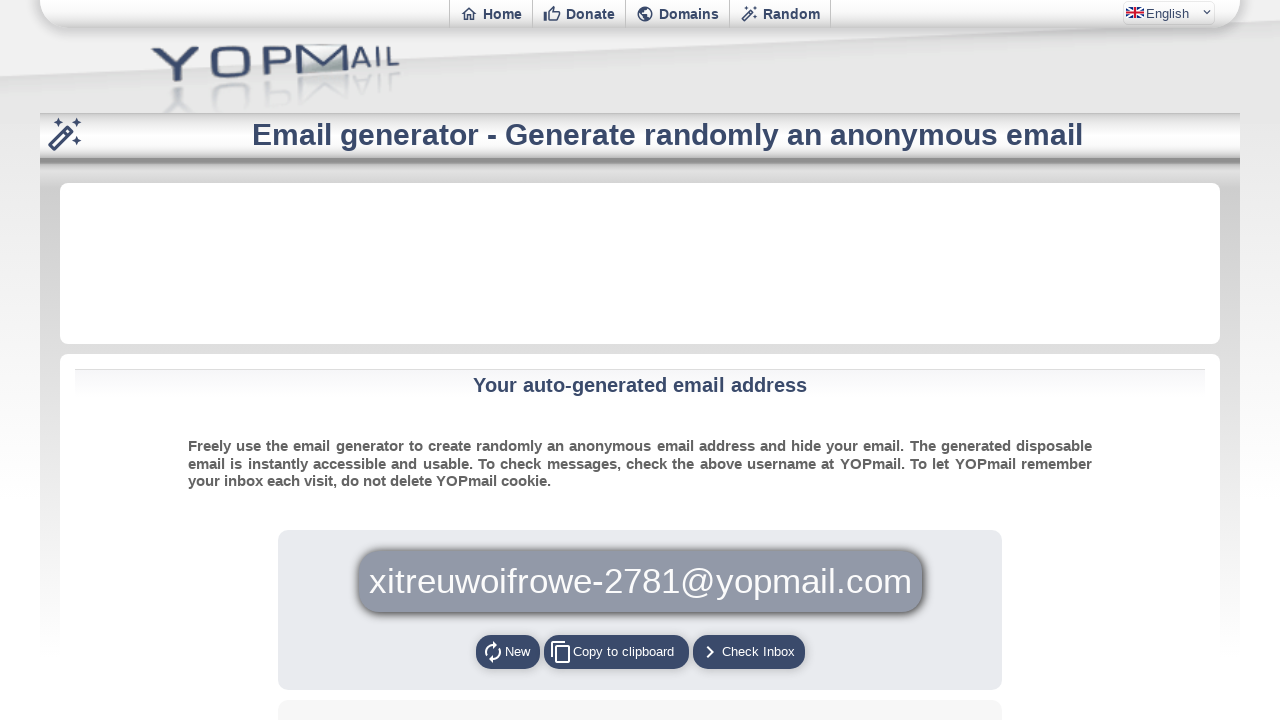